Tests iframe handling by entering text in a name field on the main page, then switching to an iframe to click on TestNG and POM checkboxes.

Starting URL: https://prafpawar11.github.io/mainFrame.html

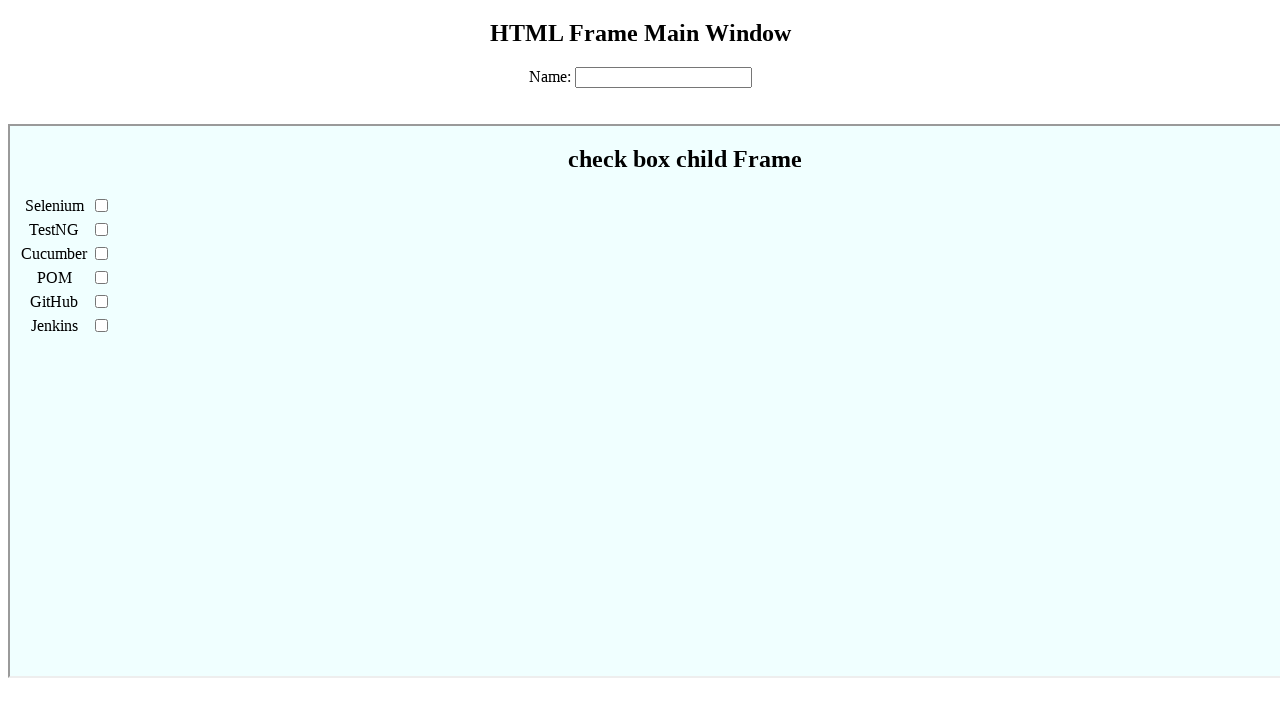

Filled name field with 'Pravin' on main page on #name
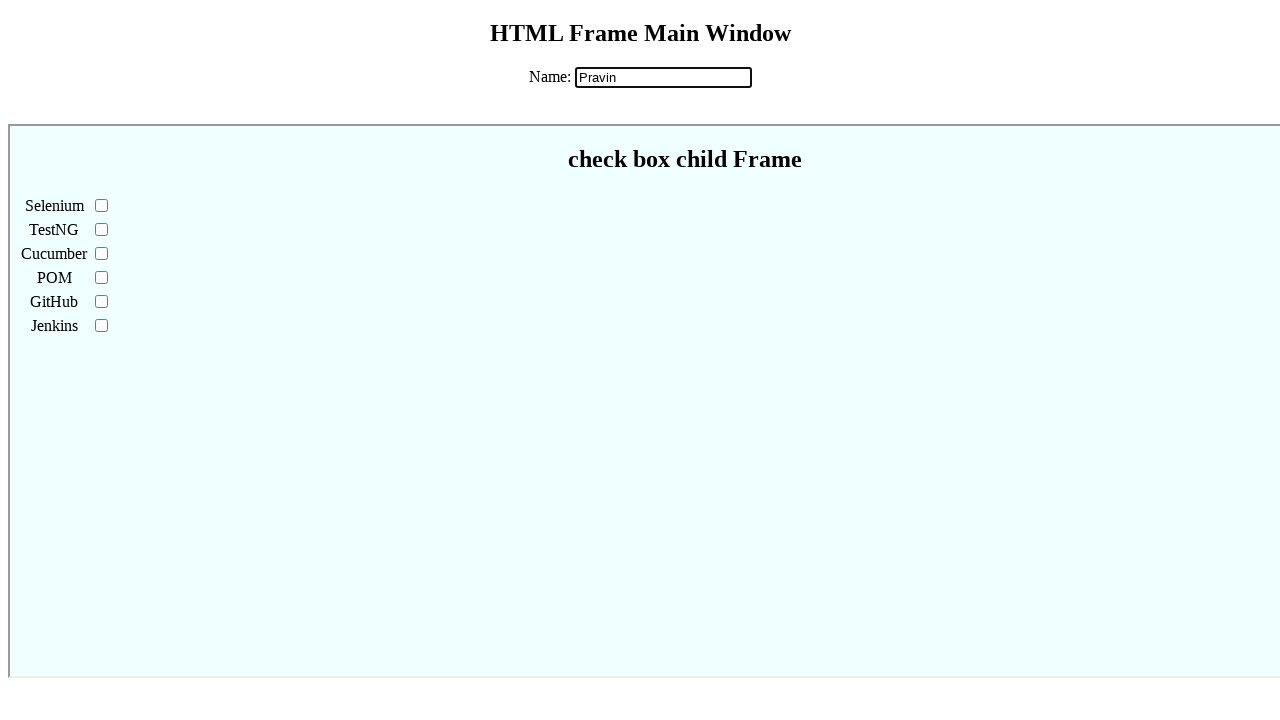

Located iframe with id 'mainframe'
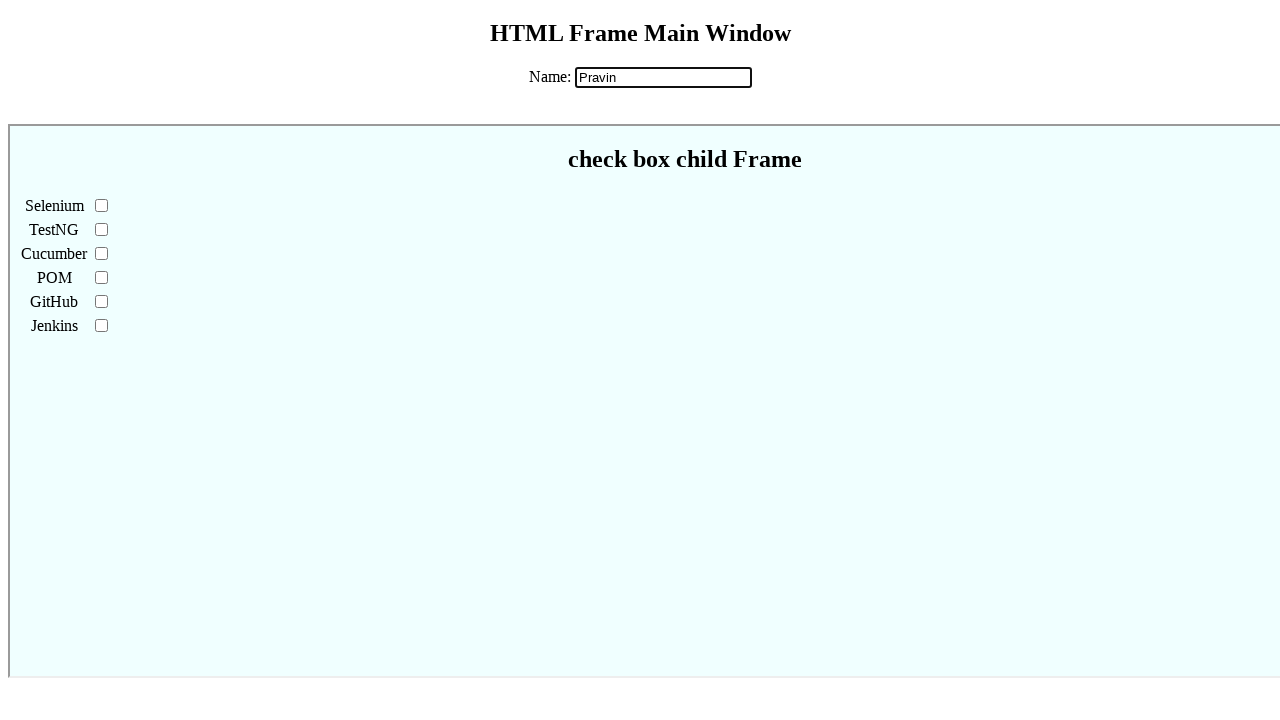

Clicked TestNG checkbox inside iframe at (102, 229) on #mainframe >> internal:control=enter-frame >> #TestNG
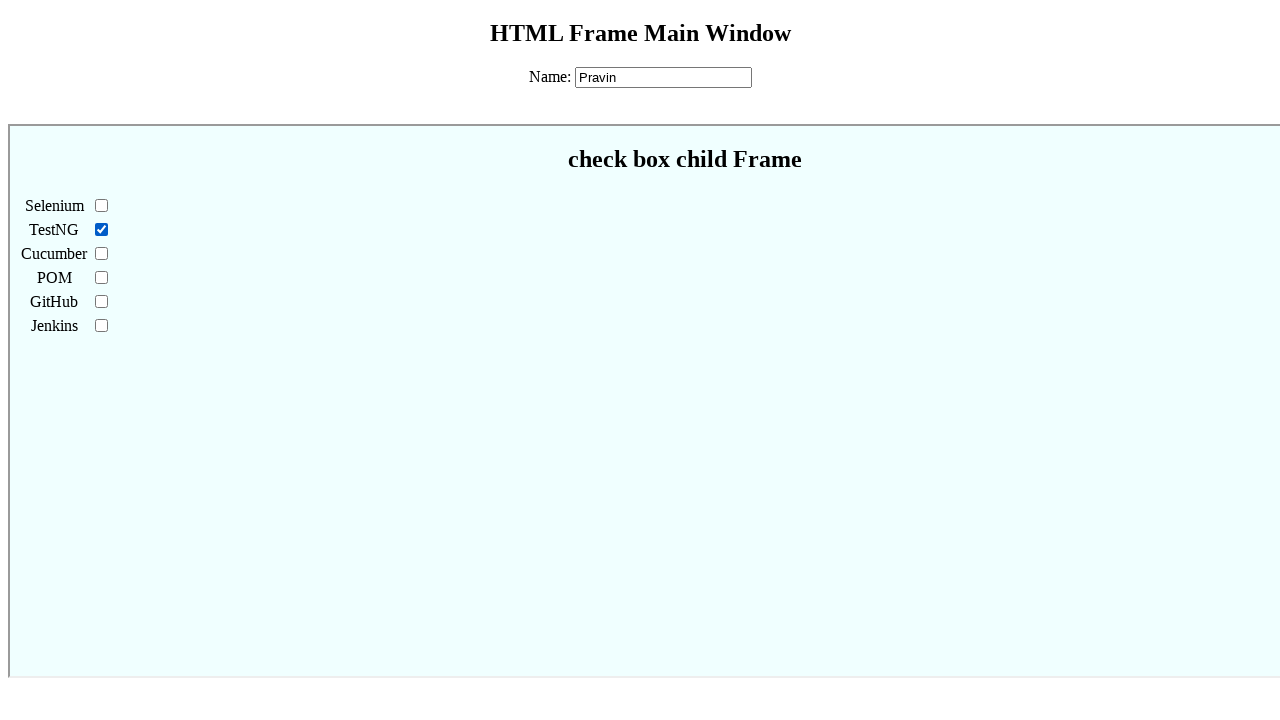

Clicked POM checkbox inside iframe at (102, 277) on #mainframe >> internal:control=enter-frame >> #POM
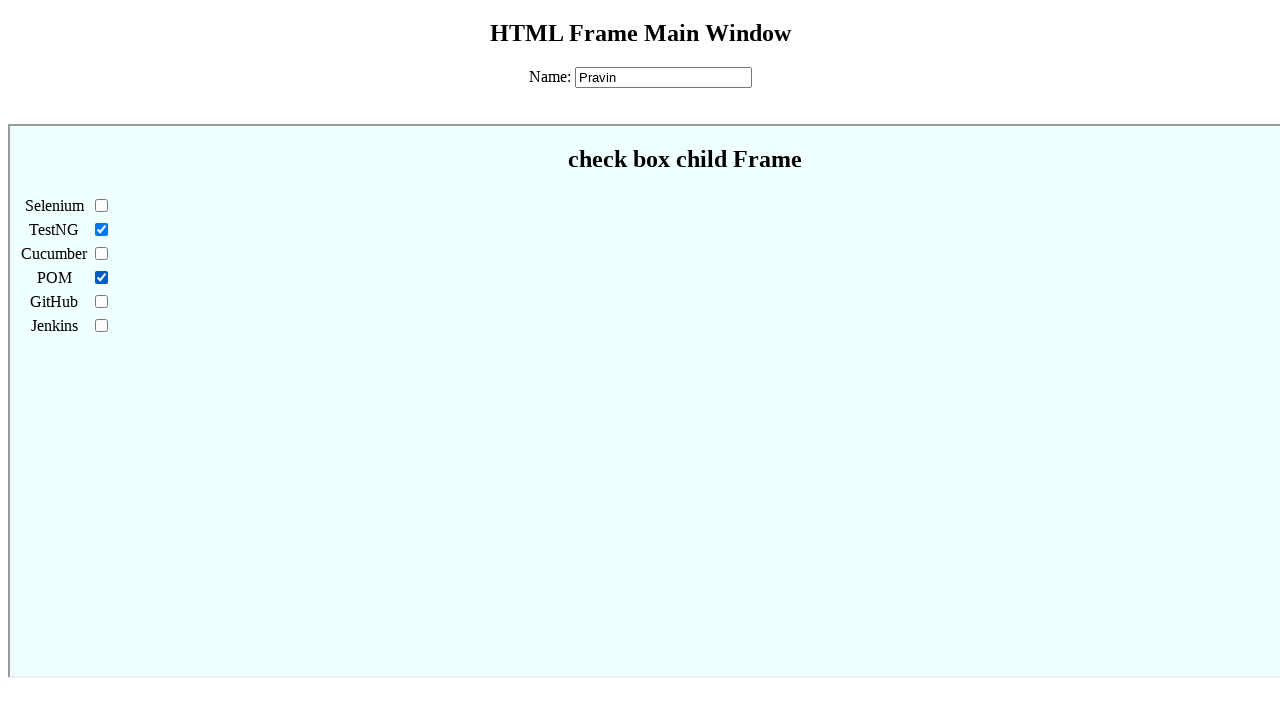

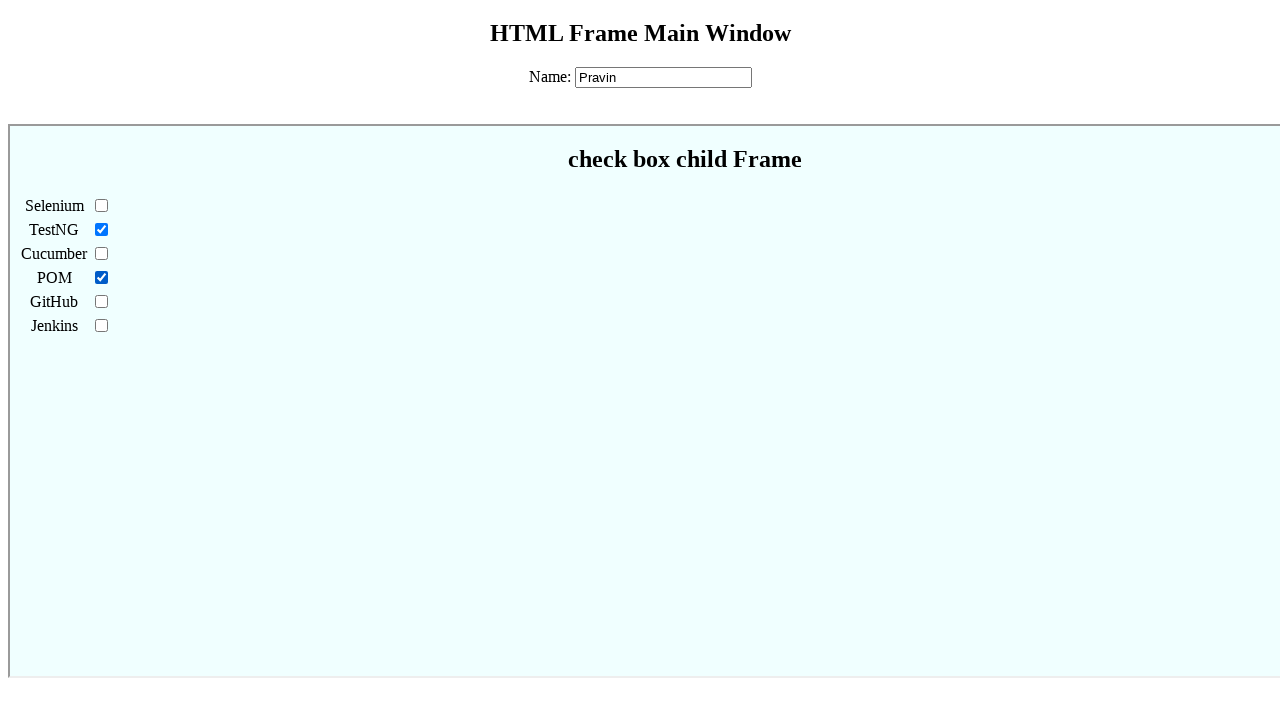